Tests mouse interactions including hover, right-click, and navigation actions on an automation practice page

Starting URL: https://rahulshettyacademy.com/AutomationPractice/

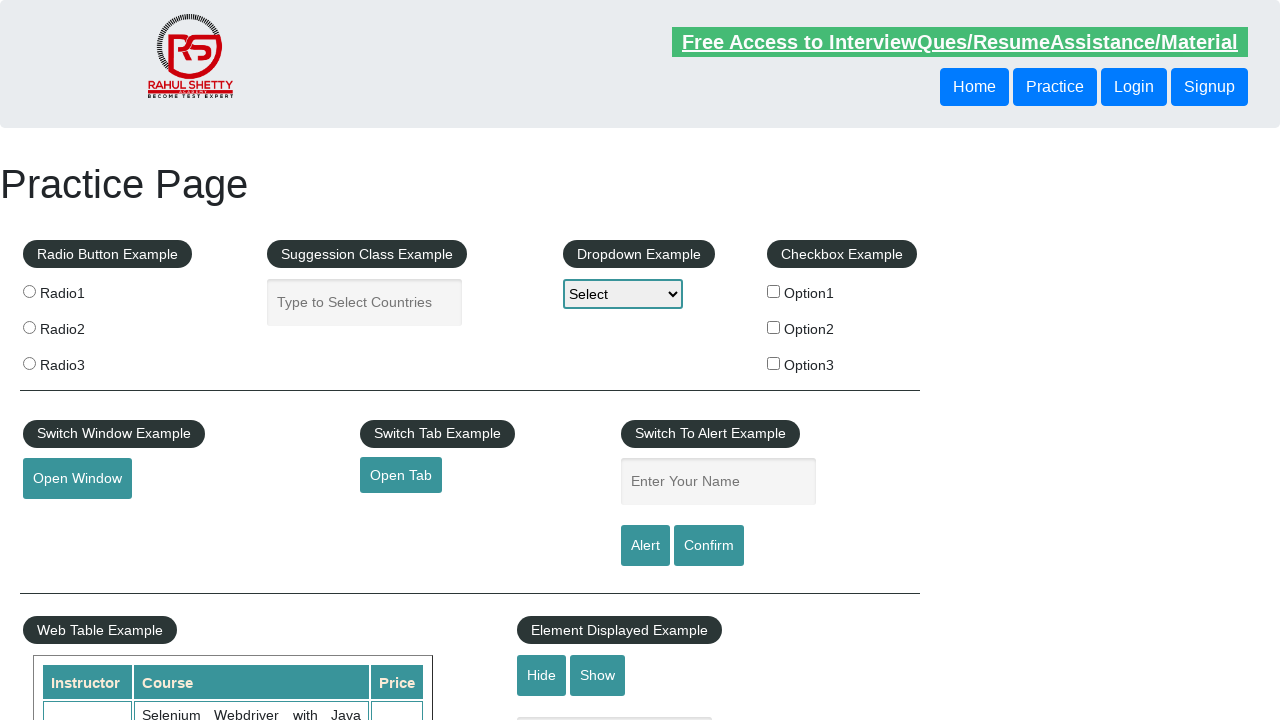

Hovered over mouse hover element at (83, 361) on #mousehover
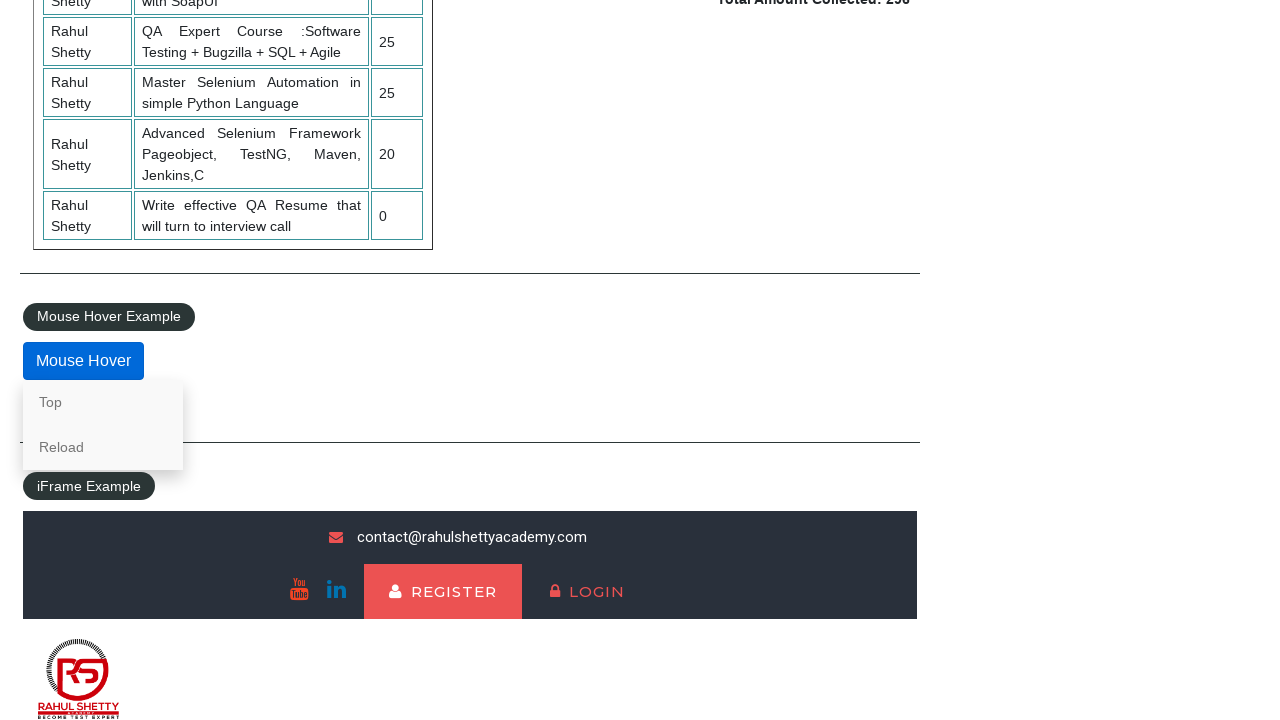

Right-clicked on the Top link at (103, 402) on text=Top
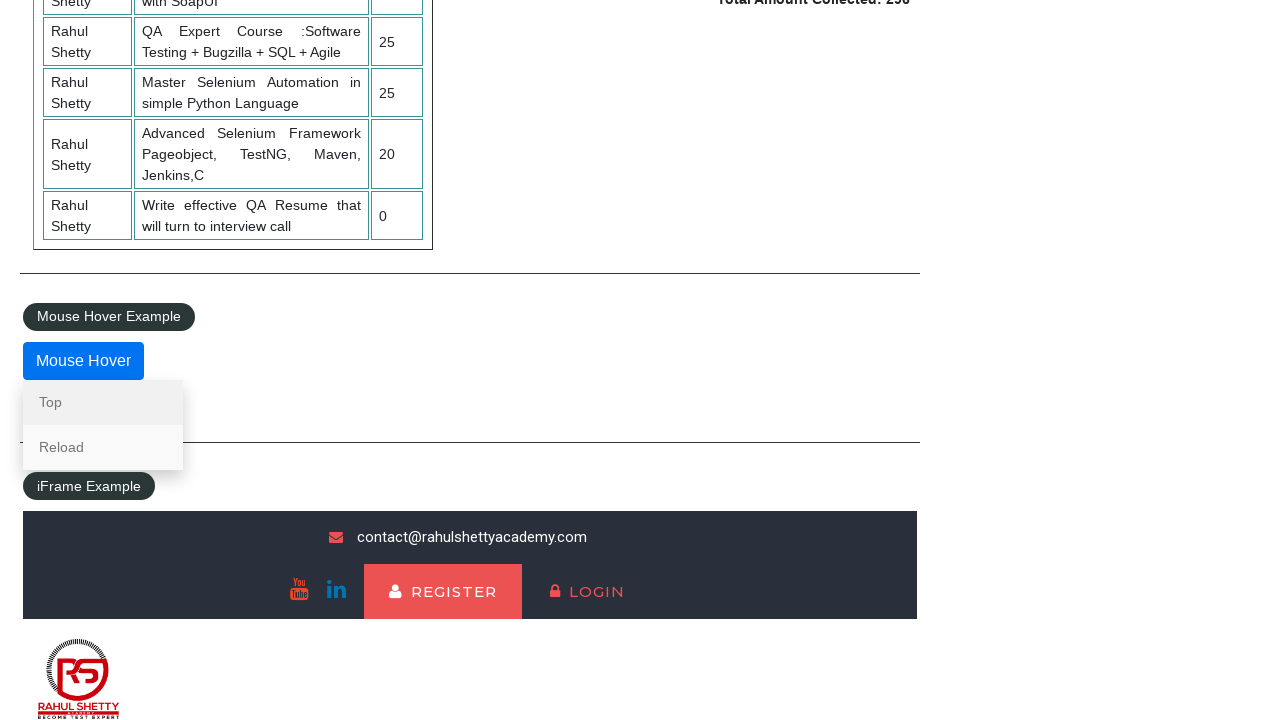

Hovered over Reload link at (103, 447) on text=Reload
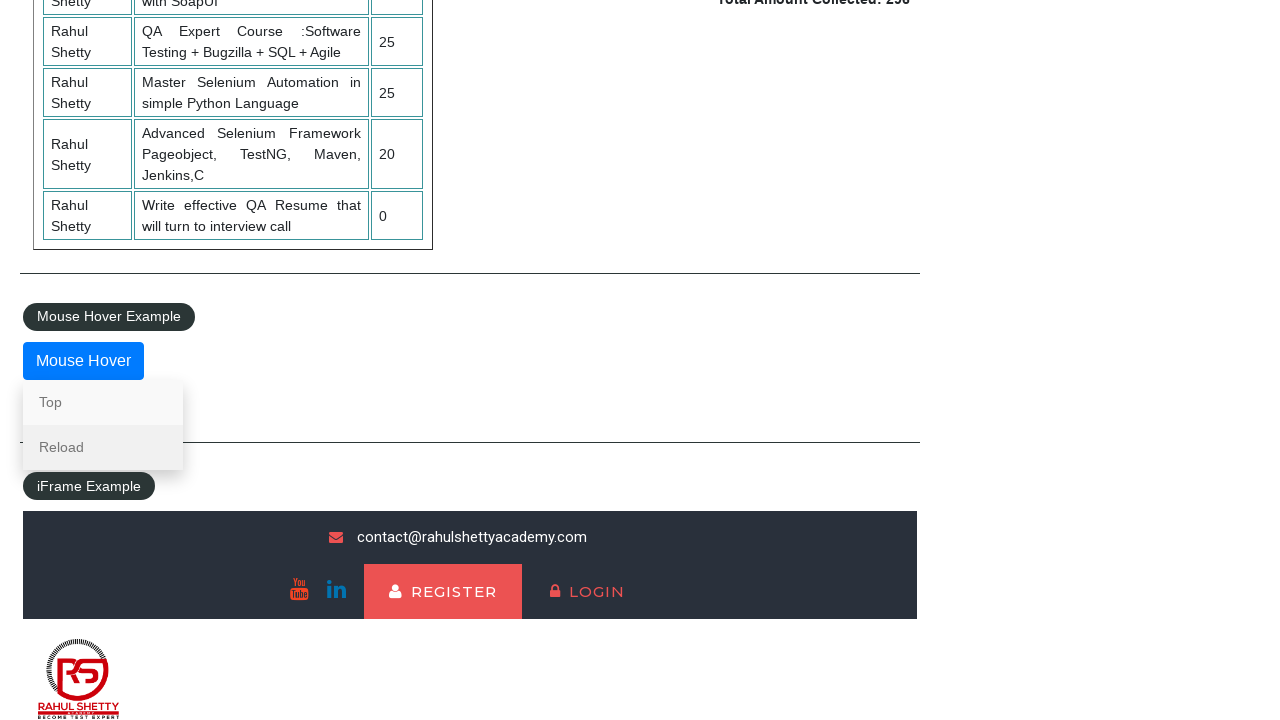

Clicked on the Reload link at (103, 447) on text=Reload
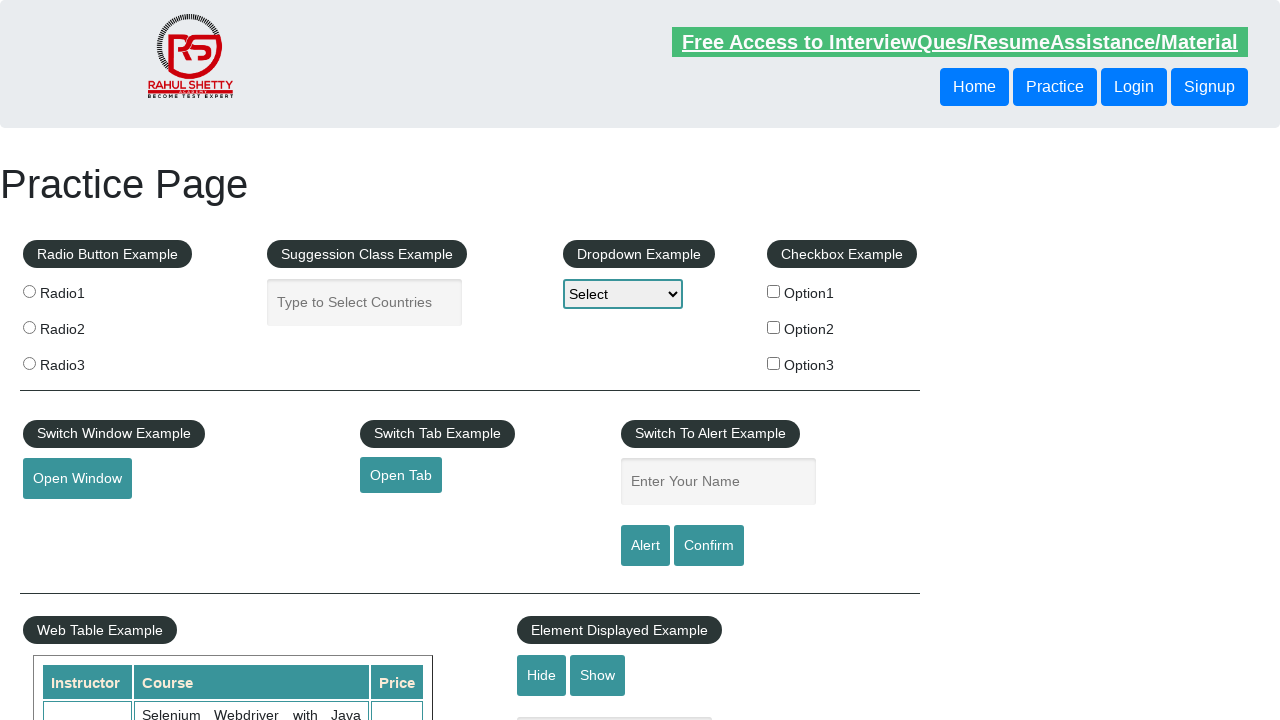

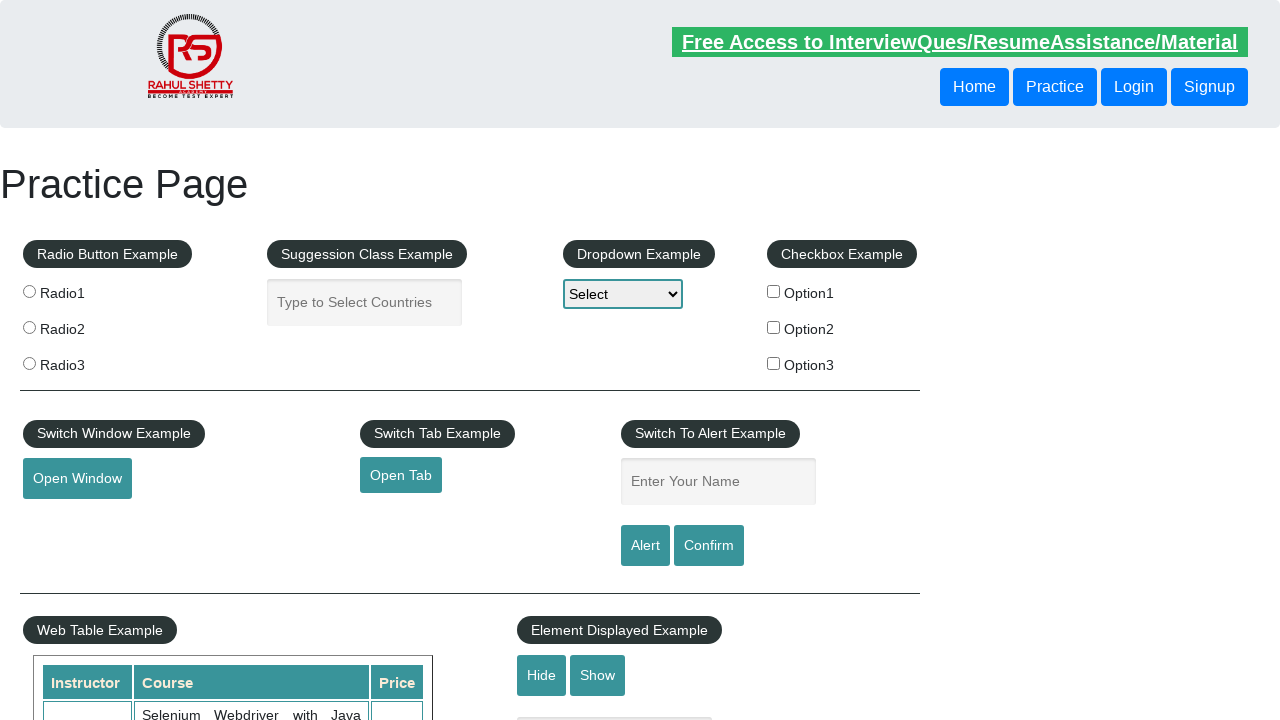